Tests multi-level menu navigation by hovering over menu items and clicking on a sub-sub-menu item

Starting URL: https://demoqa.com/menu/

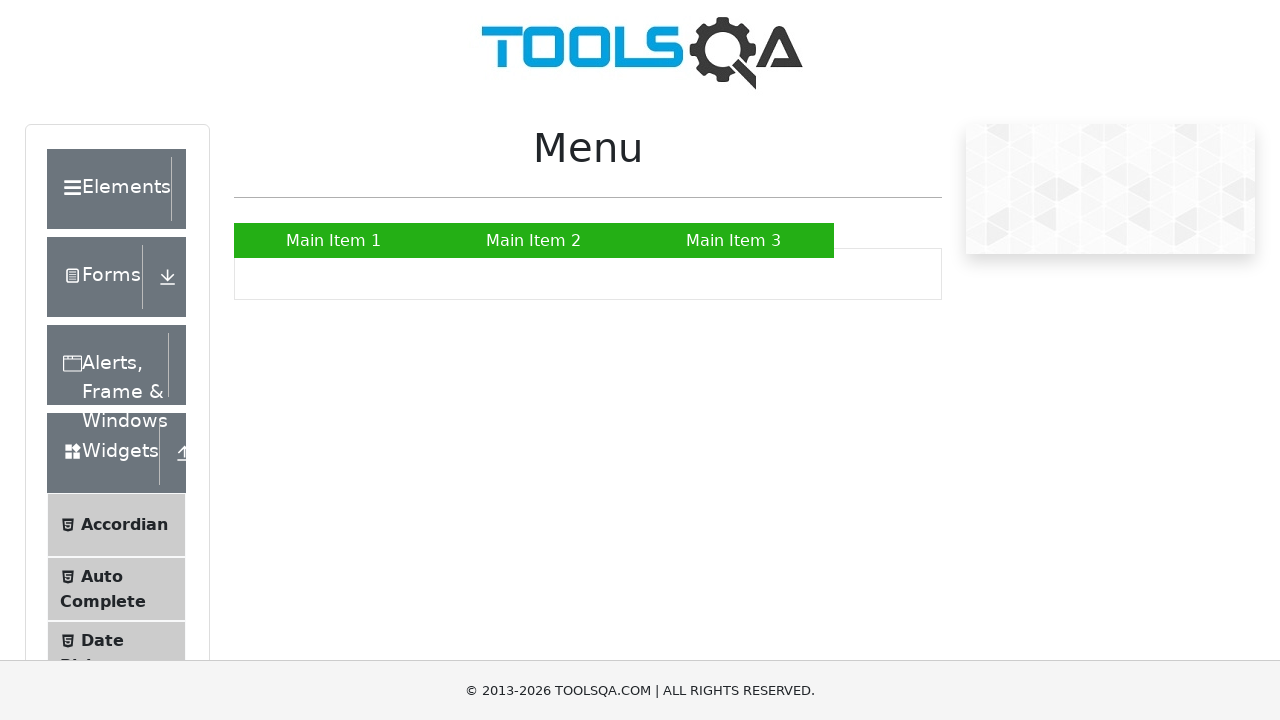

Hovered over Main Item 2 to reveal submenu at (534, 240) on xpath=//a[text()='Main Item 2']
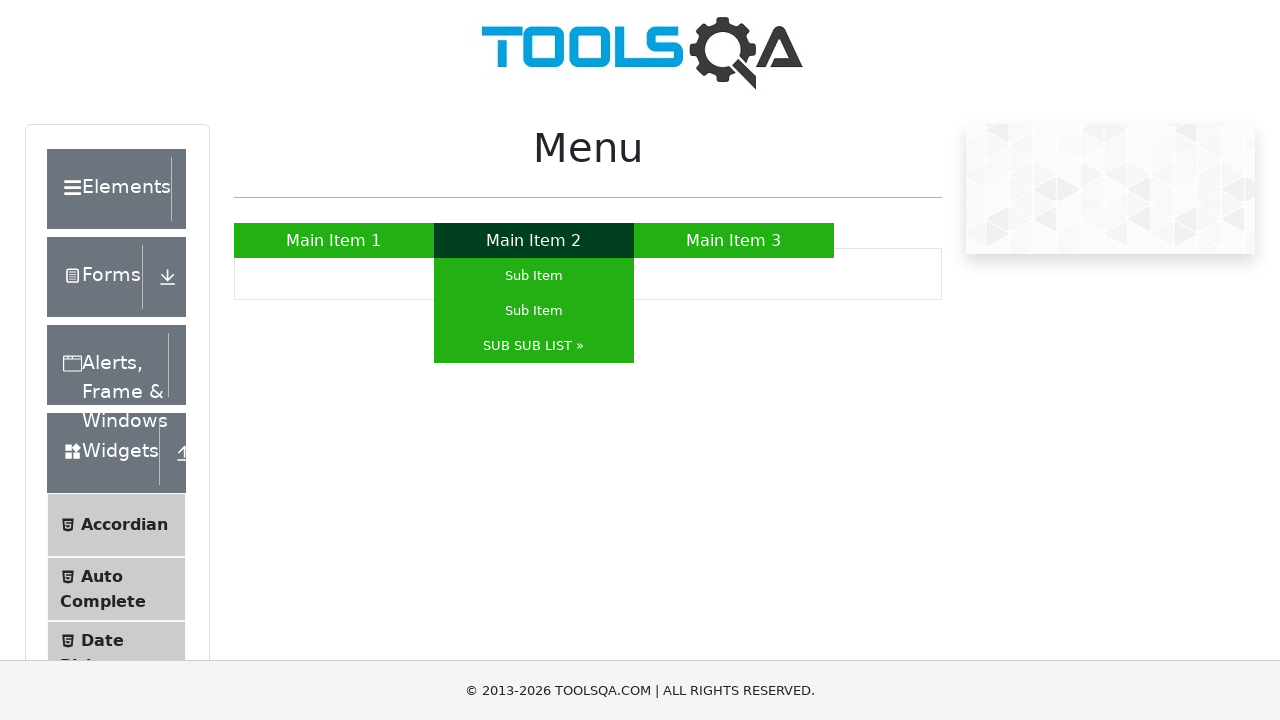

Hovered over SUB SUB LIST to reveal sub-submenu at (534, 346) on xpath=//a[text()='SUB SUB LIST »']
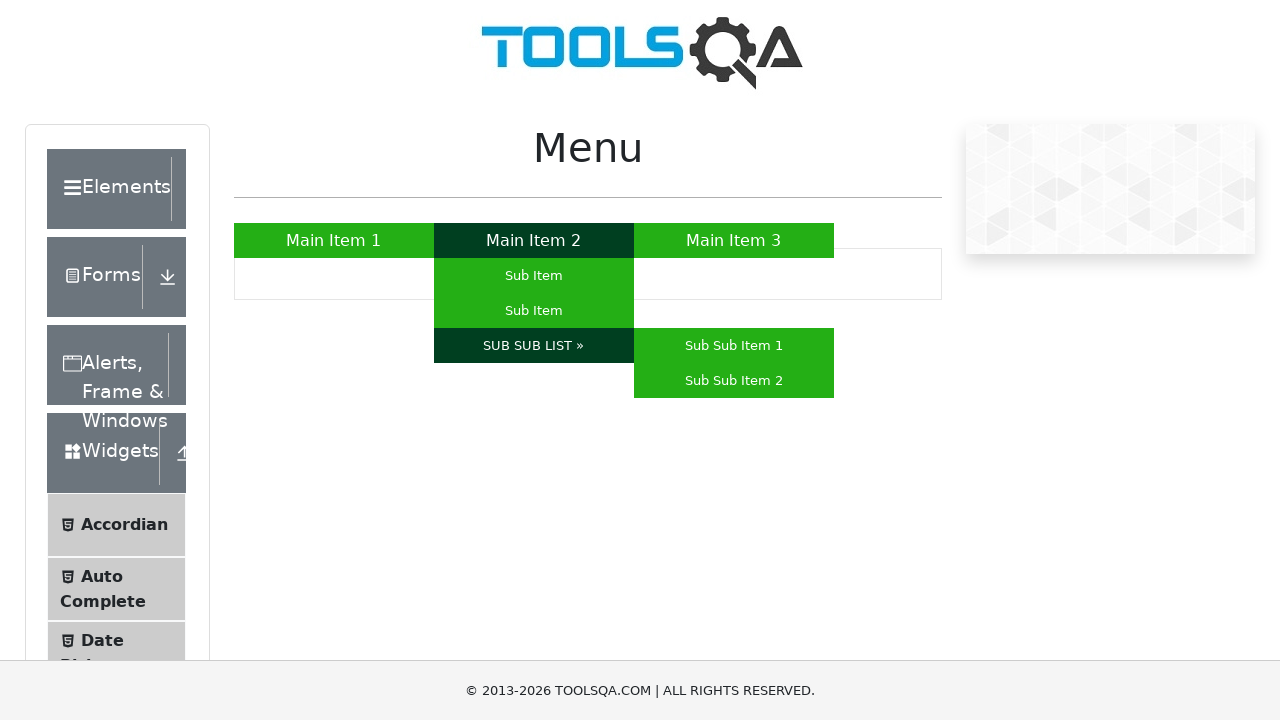

Clicked on Sub Sub Item 2 in the multi-level menu at (734, 380) on xpath=//a[text()='Sub Sub Item 2']
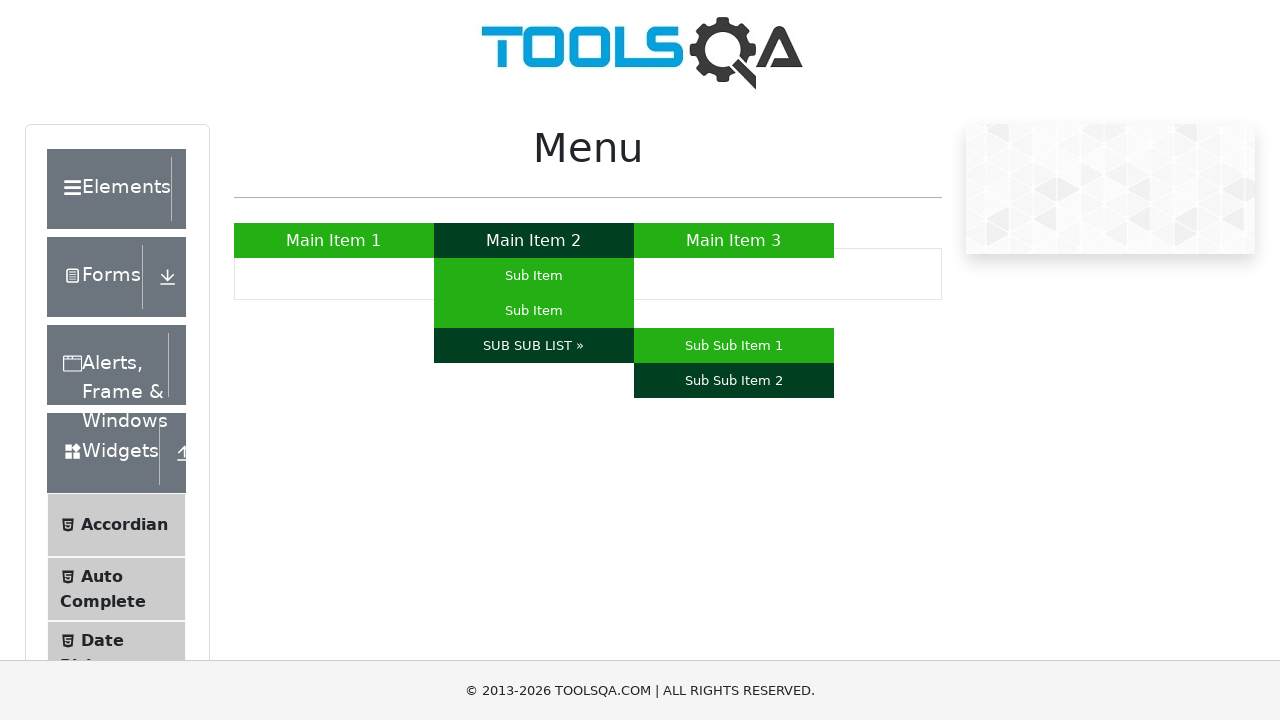

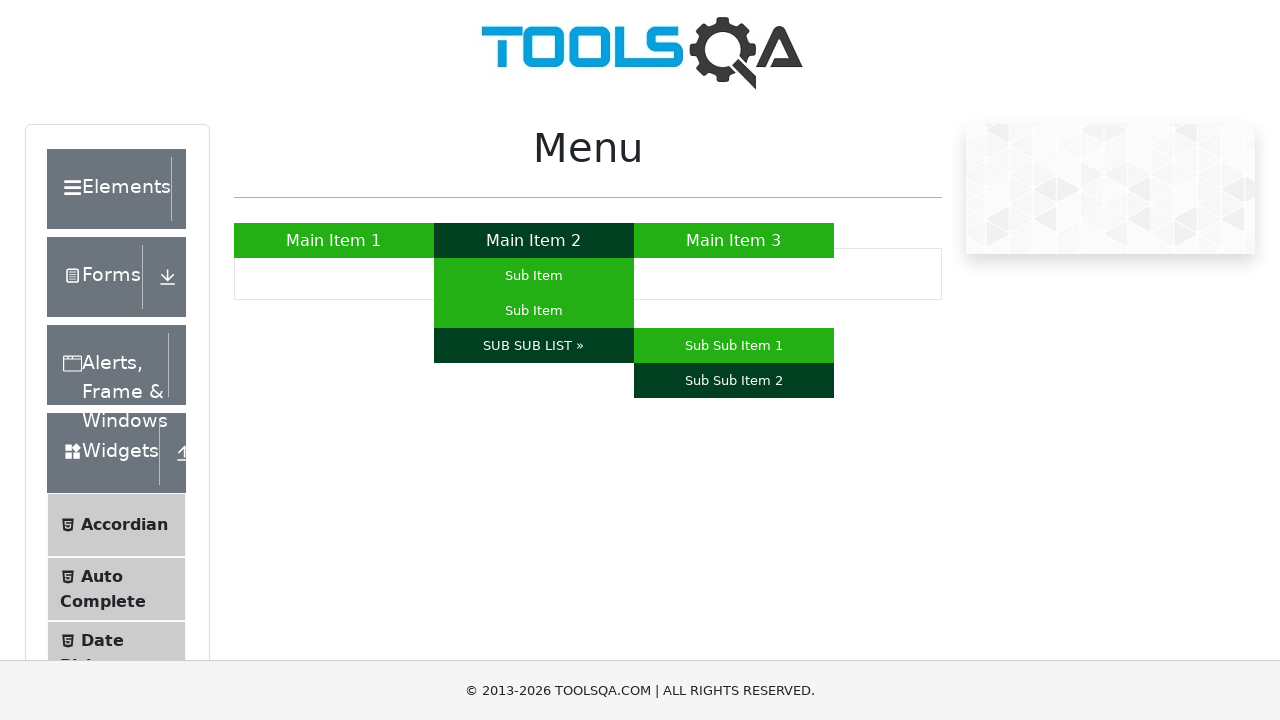